Tests frame handling by locating a frame using page.frame() method and filling an input field within the frame

Starting URL: https://ui.vision/demo/webtest/frames/

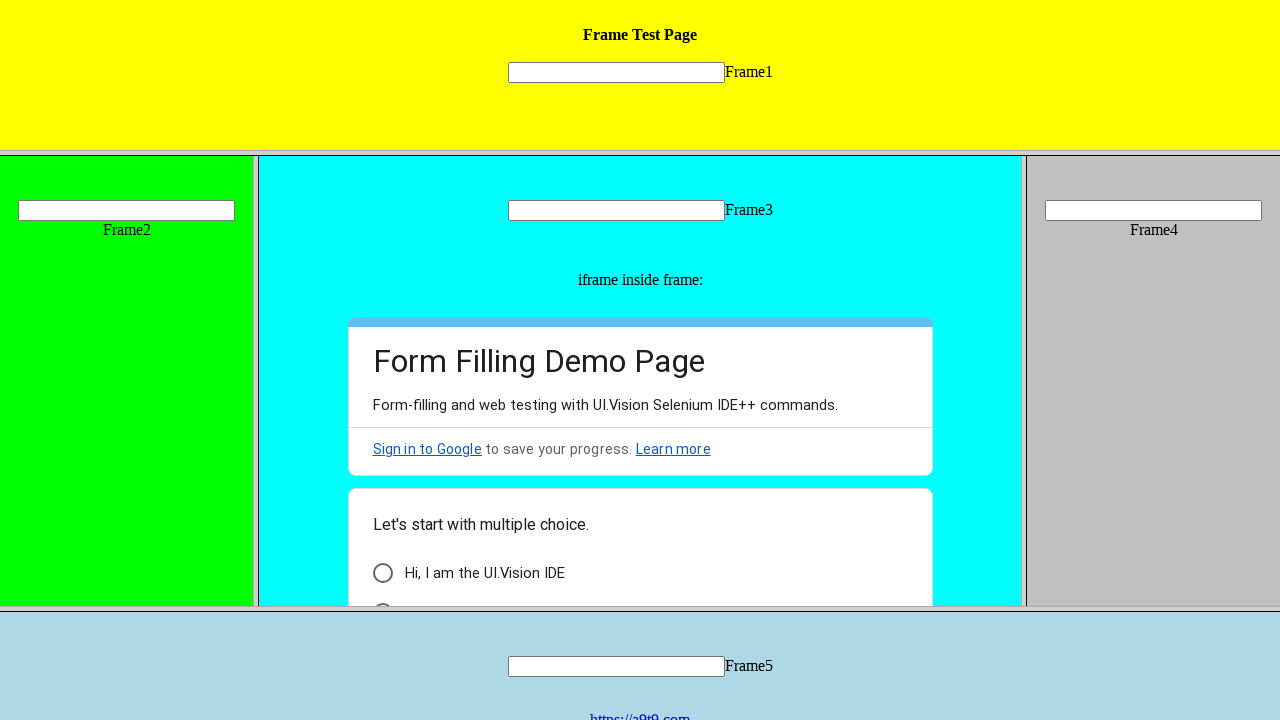

Page loaded successfully
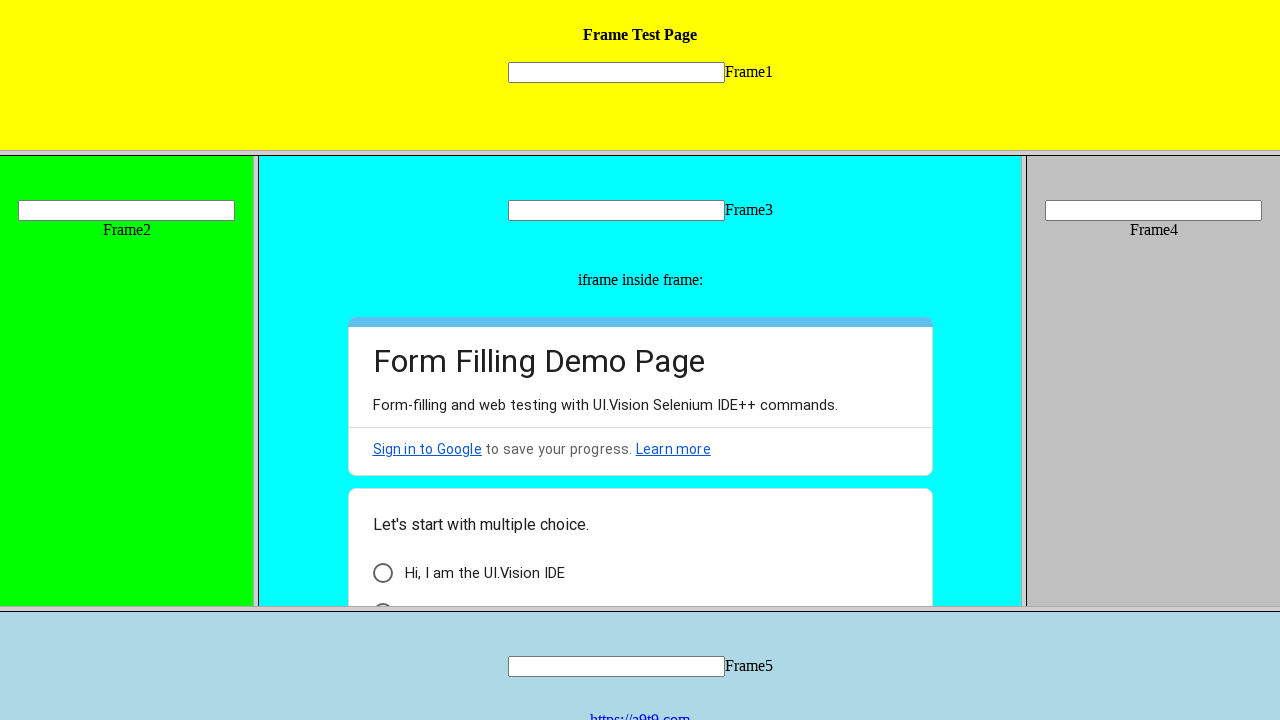

Located frame using page.frame() method with frame_1.html URL
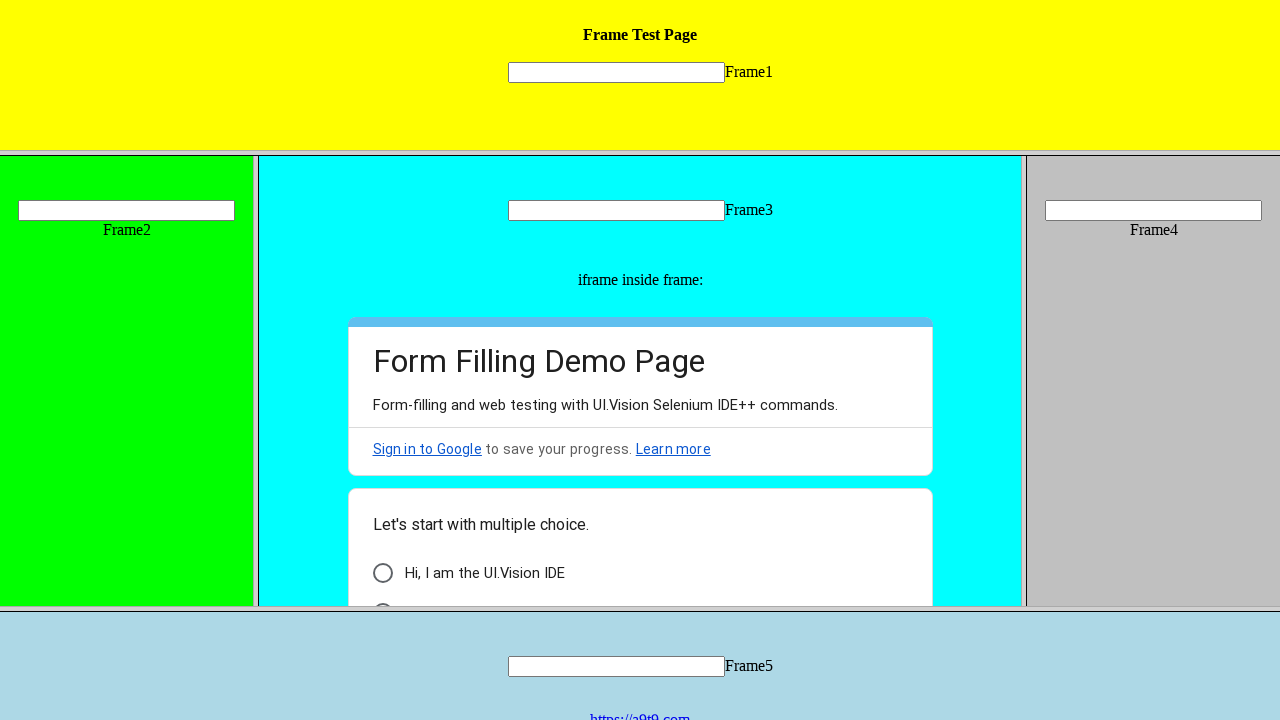

Filled input field 'mytext1' within frame_1 with 'PlayWright Test' on input[name="mytext1"]
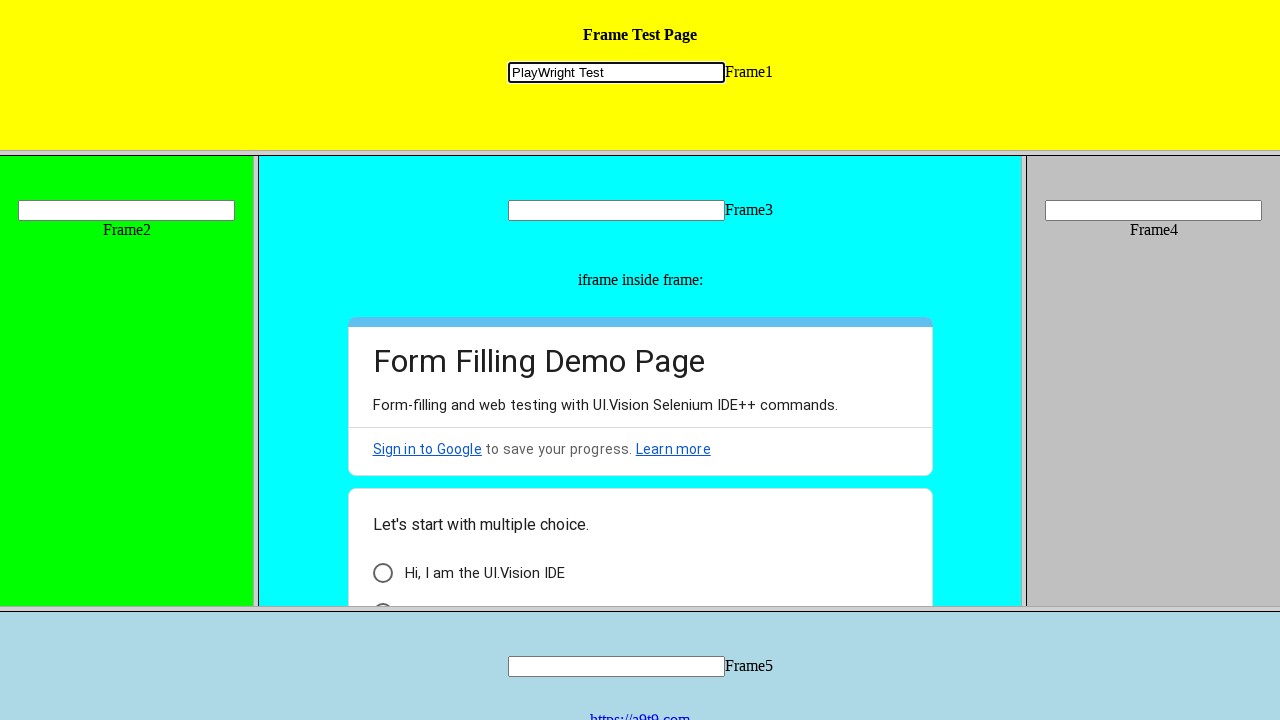

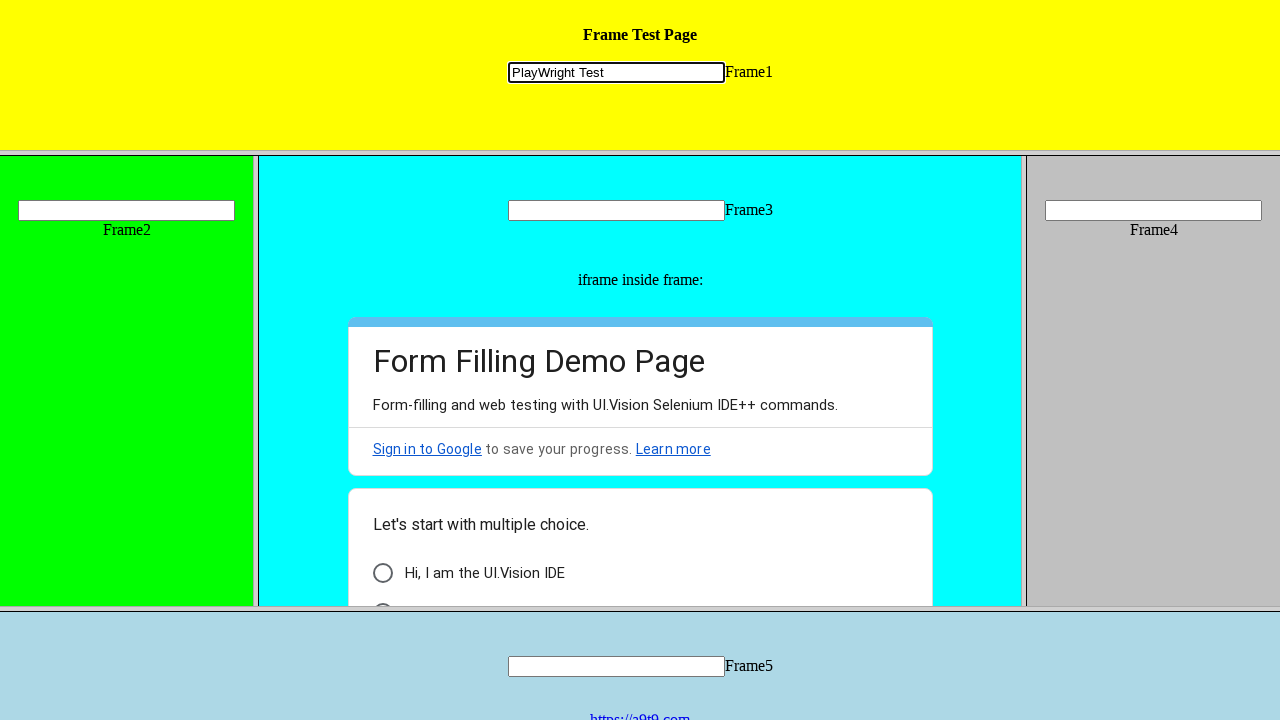